Tests adding multiple items to the todo list and verifies all five items are added

Starting URL: https://todomvc.com/examples/react/dist/

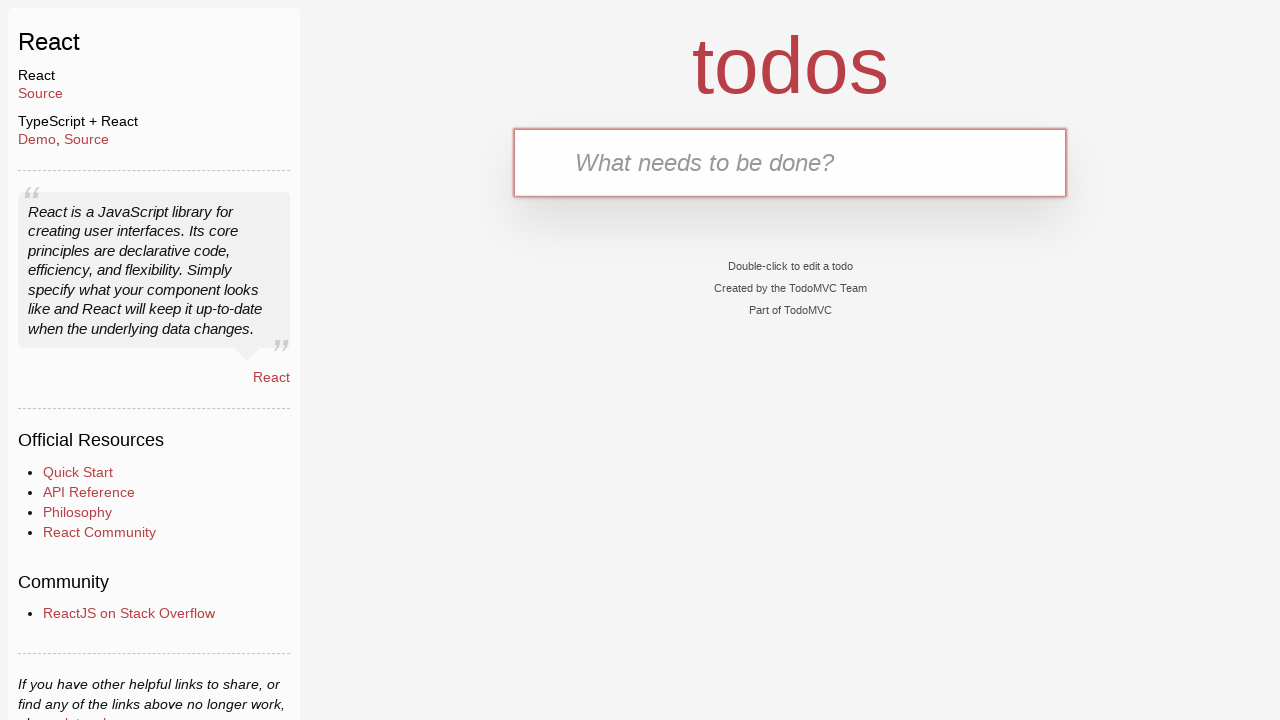

Filled todo input with 'Buy Sweets' on .new-todo
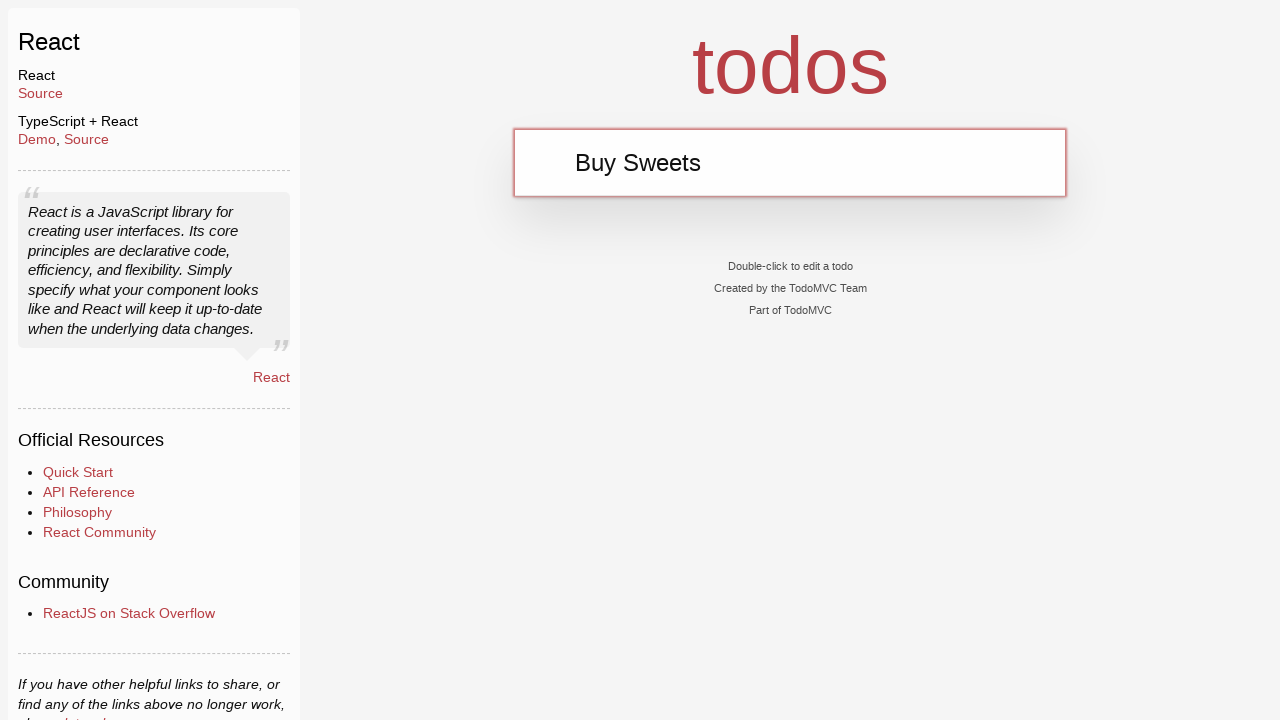

Pressed Enter to add 'Buy Sweets' to todo list on .new-todo
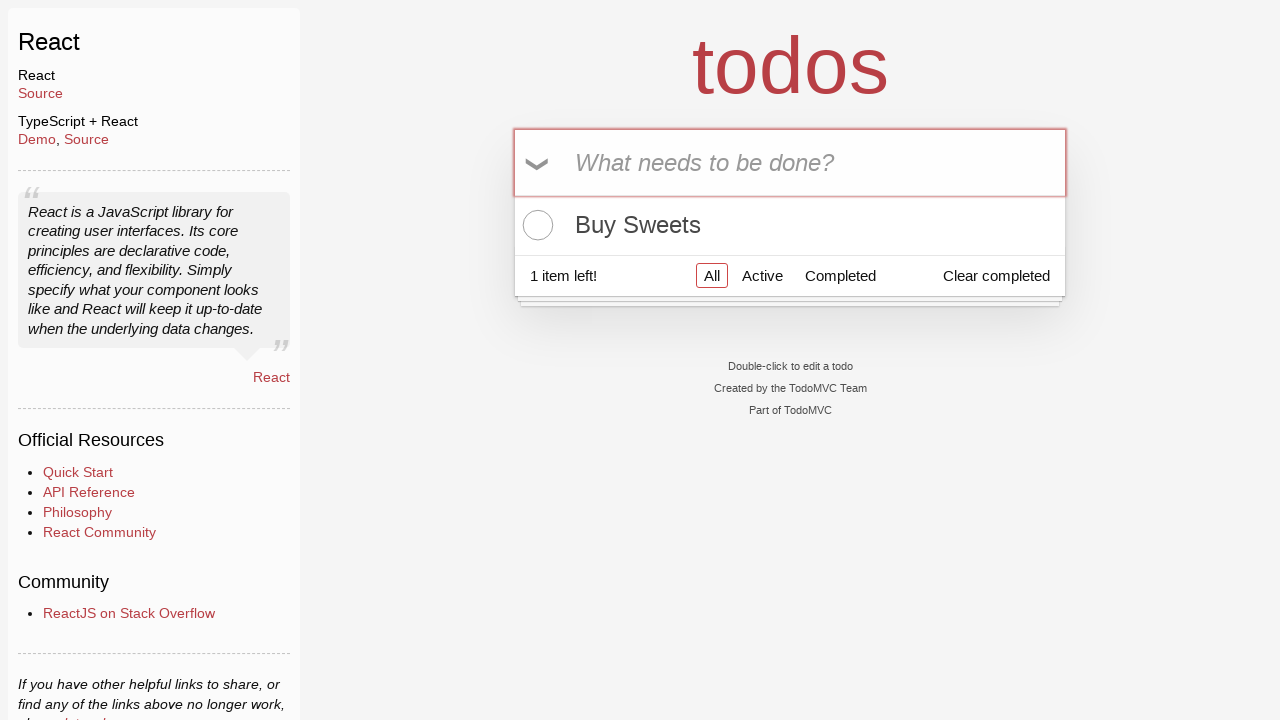

Filled todo input with 'Walk the dog' on .new-todo
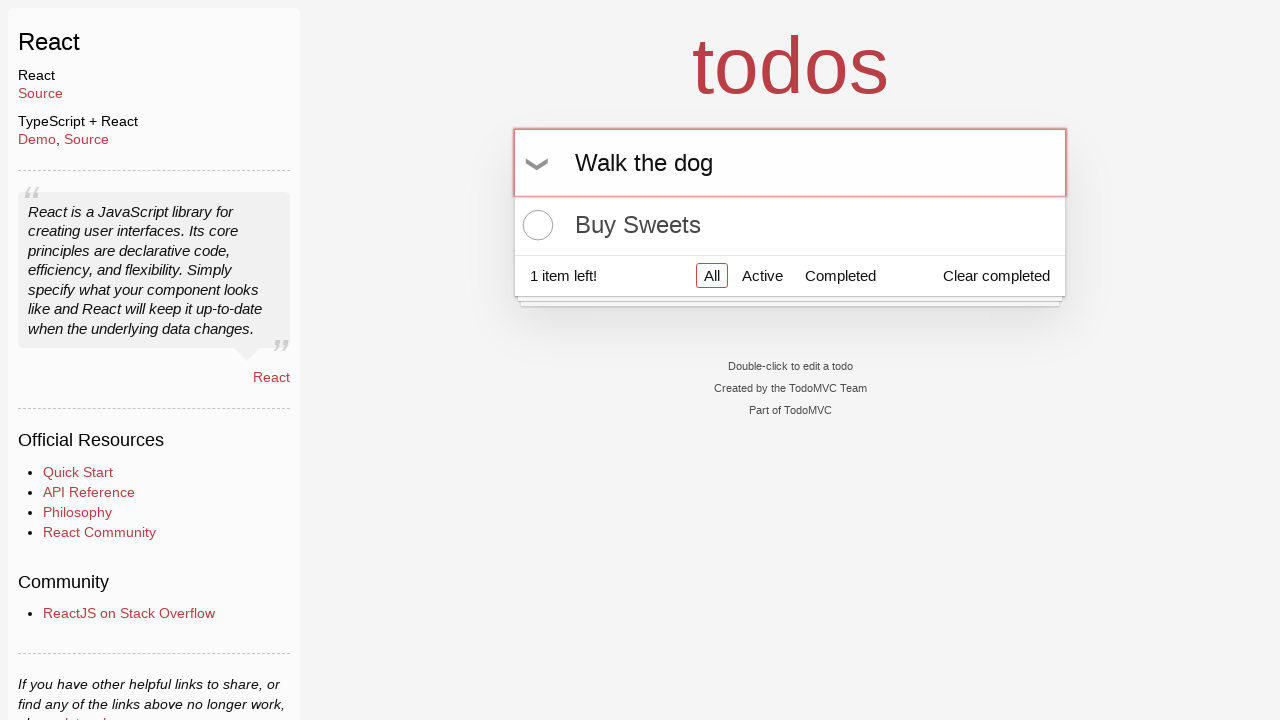

Pressed Enter to add 'Walk the dog' to todo list on .new-todo
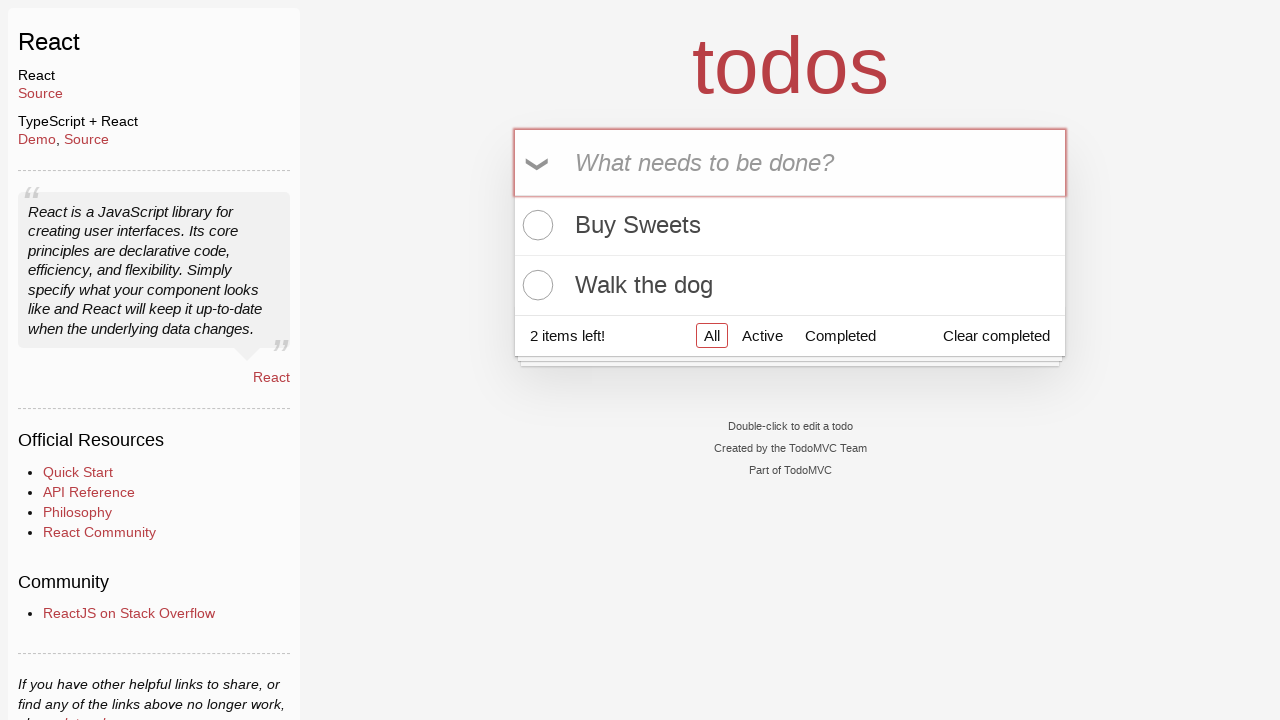

Filled todo input with 'Talk to Gary' on .new-todo
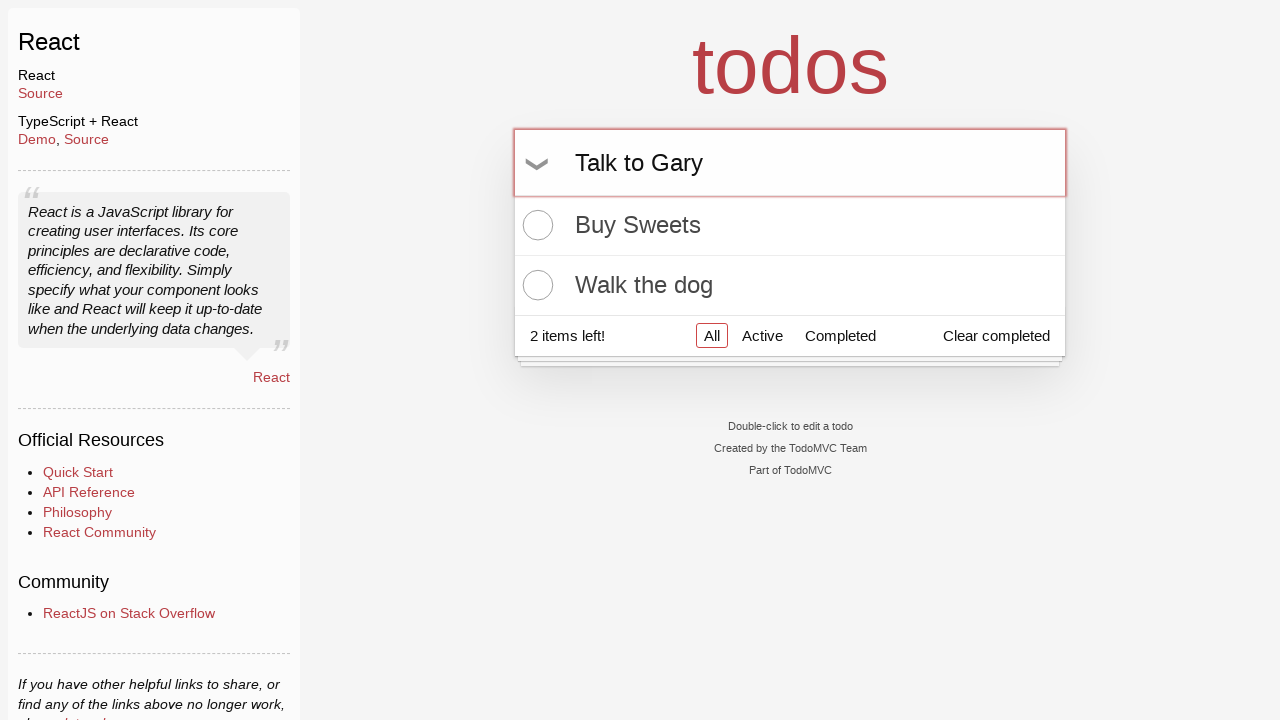

Pressed Enter to add 'Talk to Gary' to todo list on .new-todo
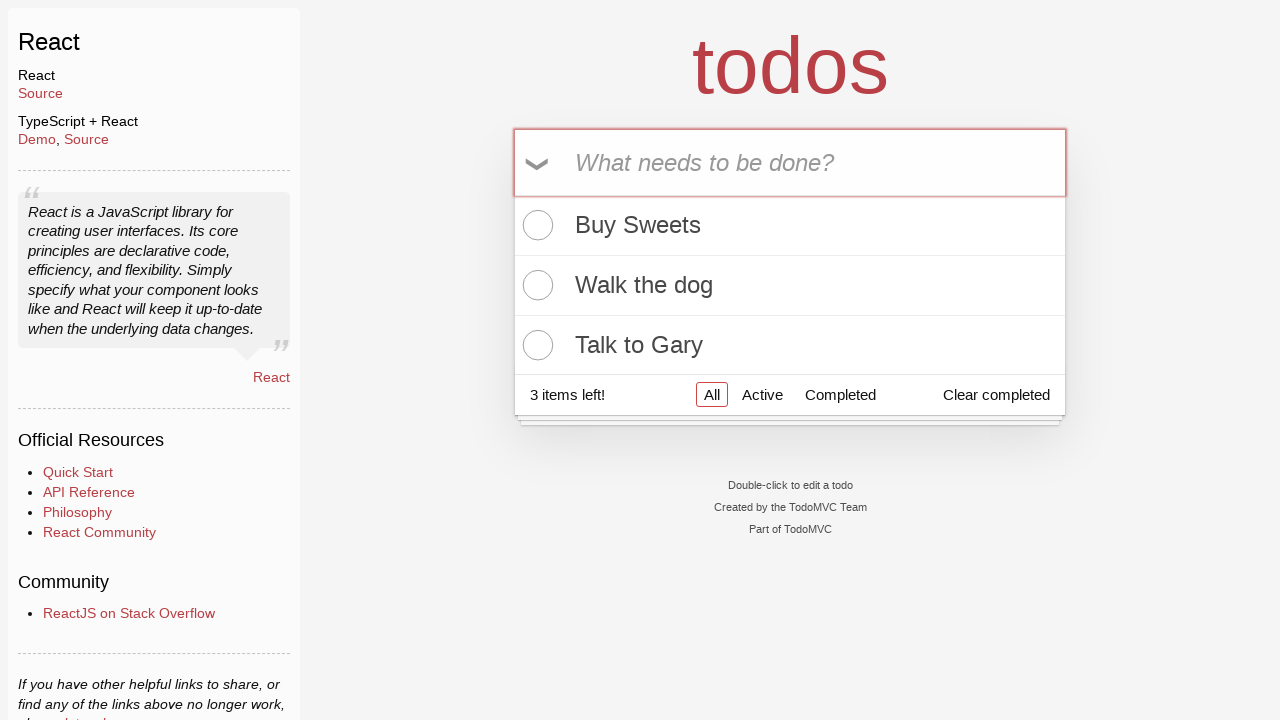

Filled todo input with 'Return Next items' on .new-todo
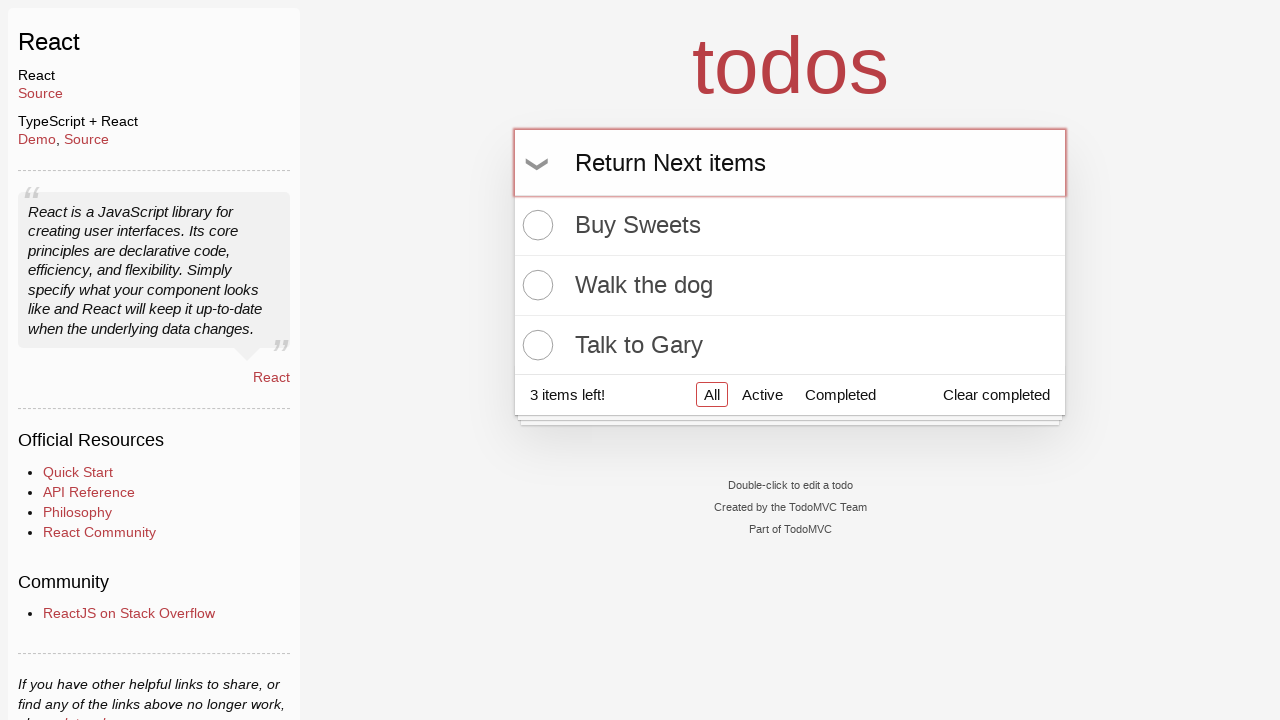

Pressed Enter to add 'Return Next items' to todo list on .new-todo
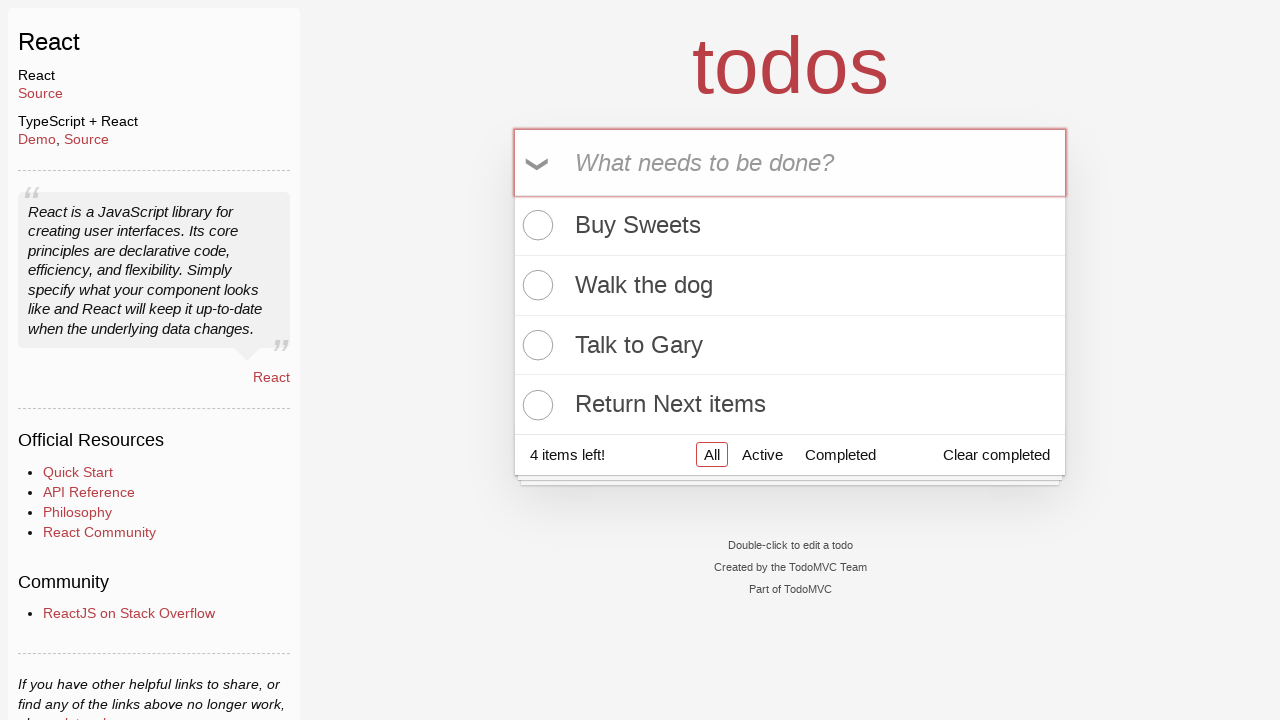

Filled todo input with 'Read a book' on .new-todo
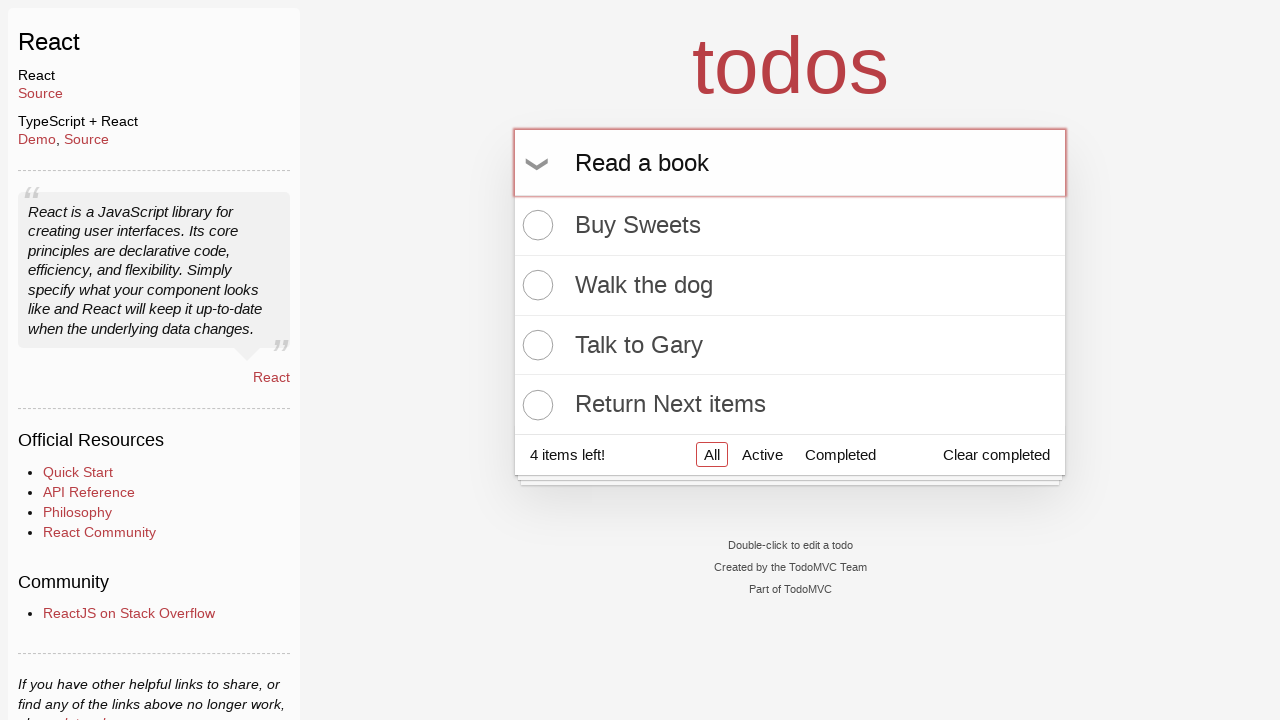

Pressed Enter to add 'Read a book' to todo list on .new-todo
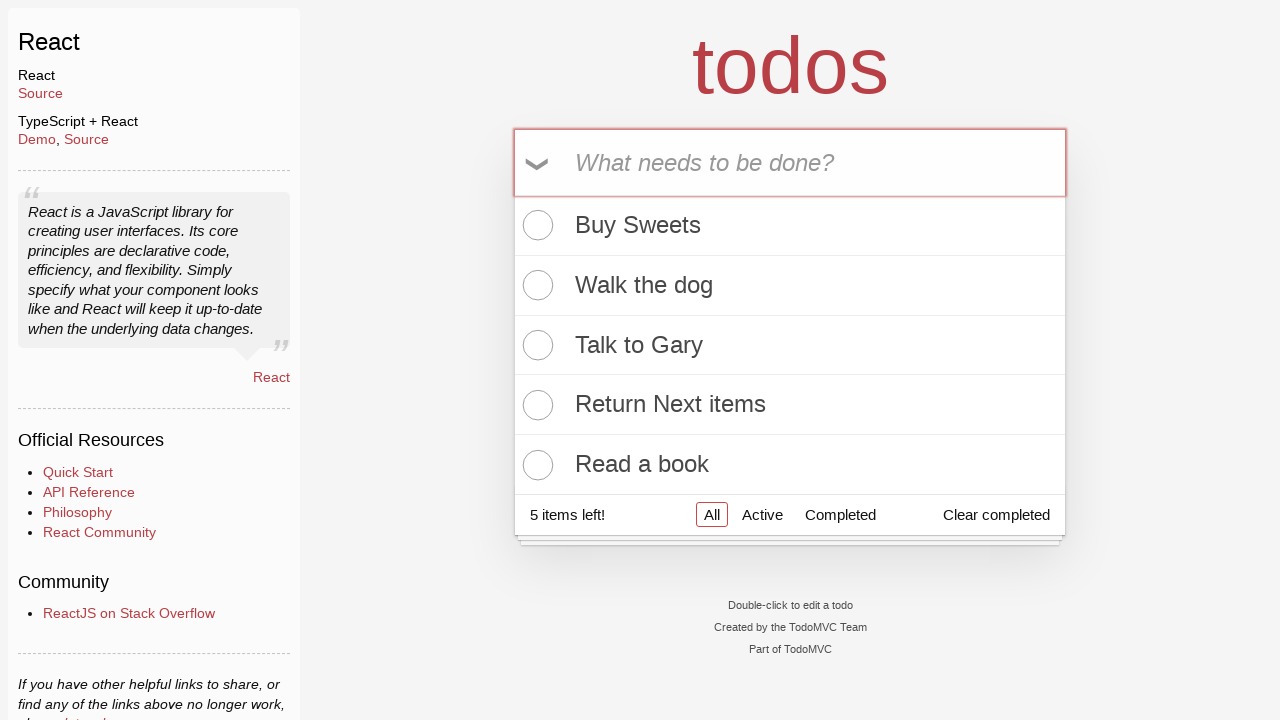

Verified all five todo items are visible in the list
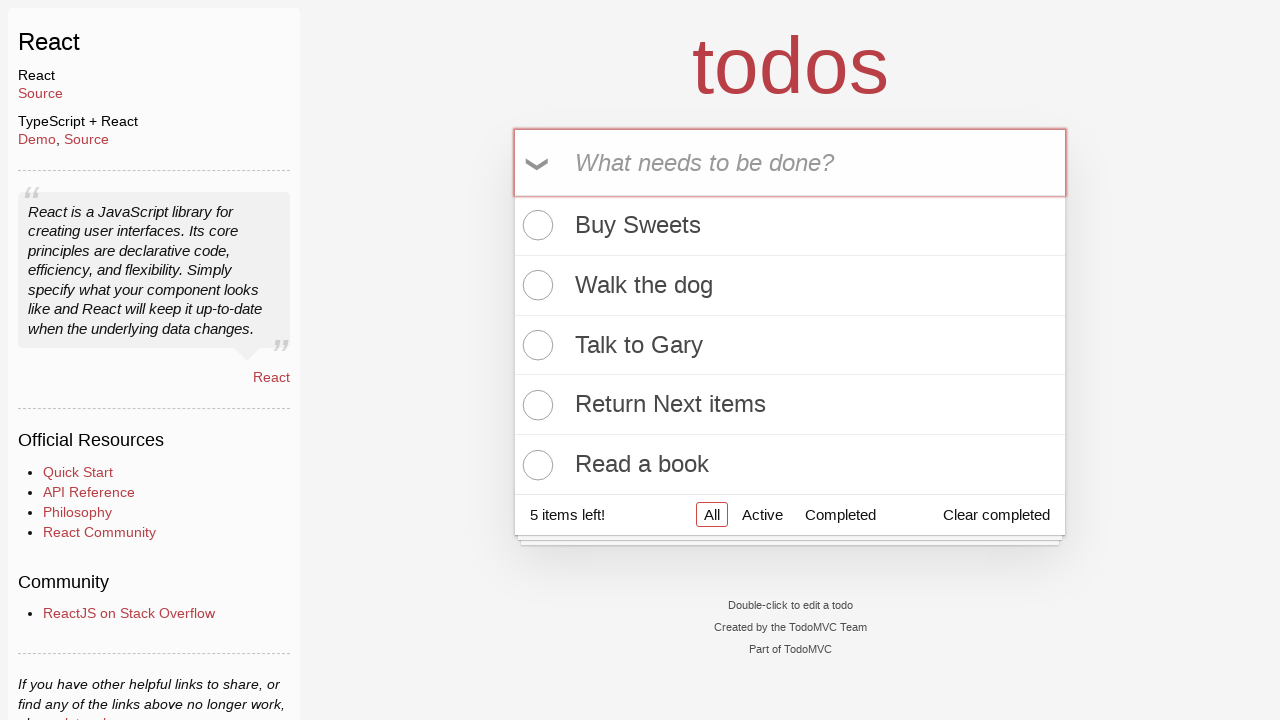

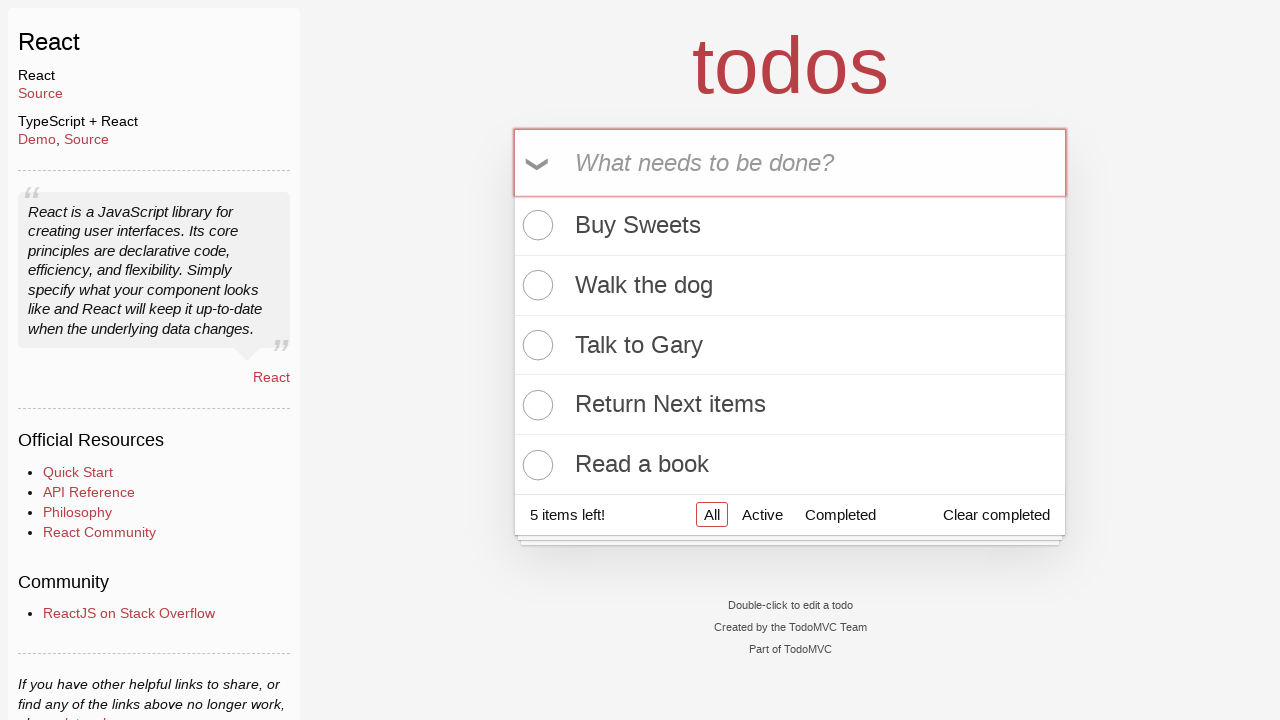